Navigates to a temporary email service page and waits for it to load

Starting URL: https://temp-mail.io/en

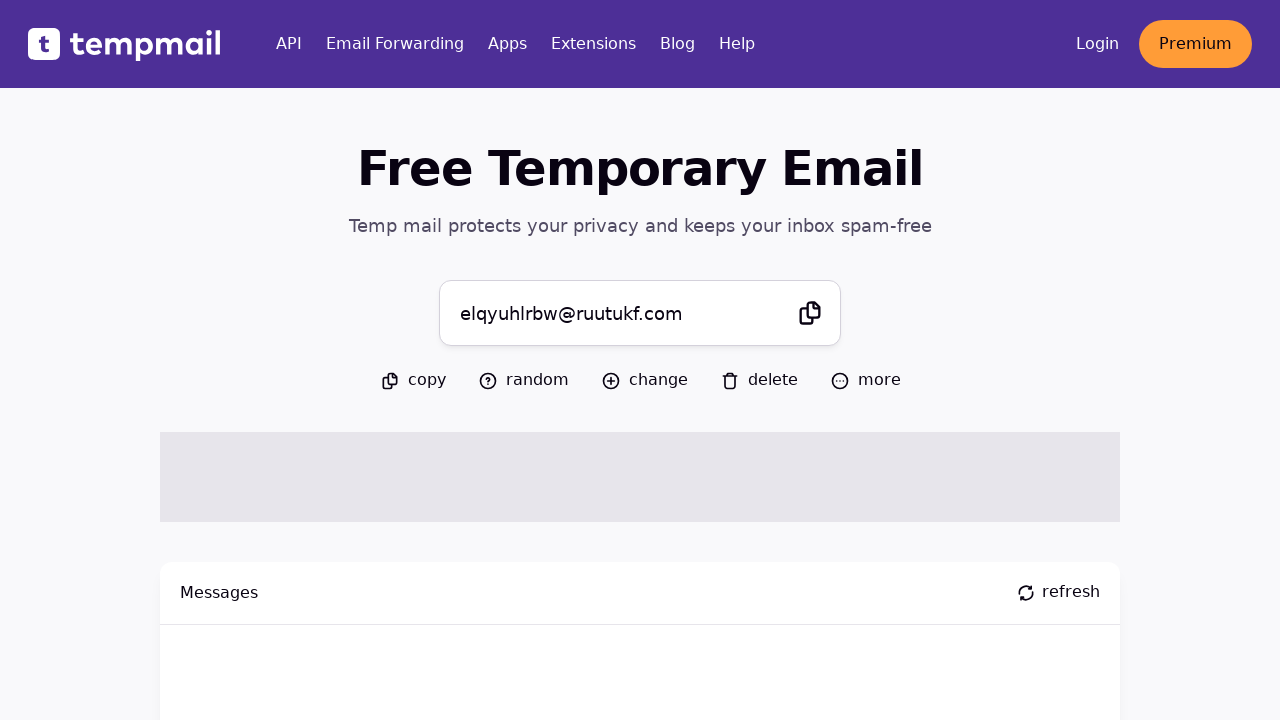

Waited for temp-mail.io page to load (domcontentloaded)
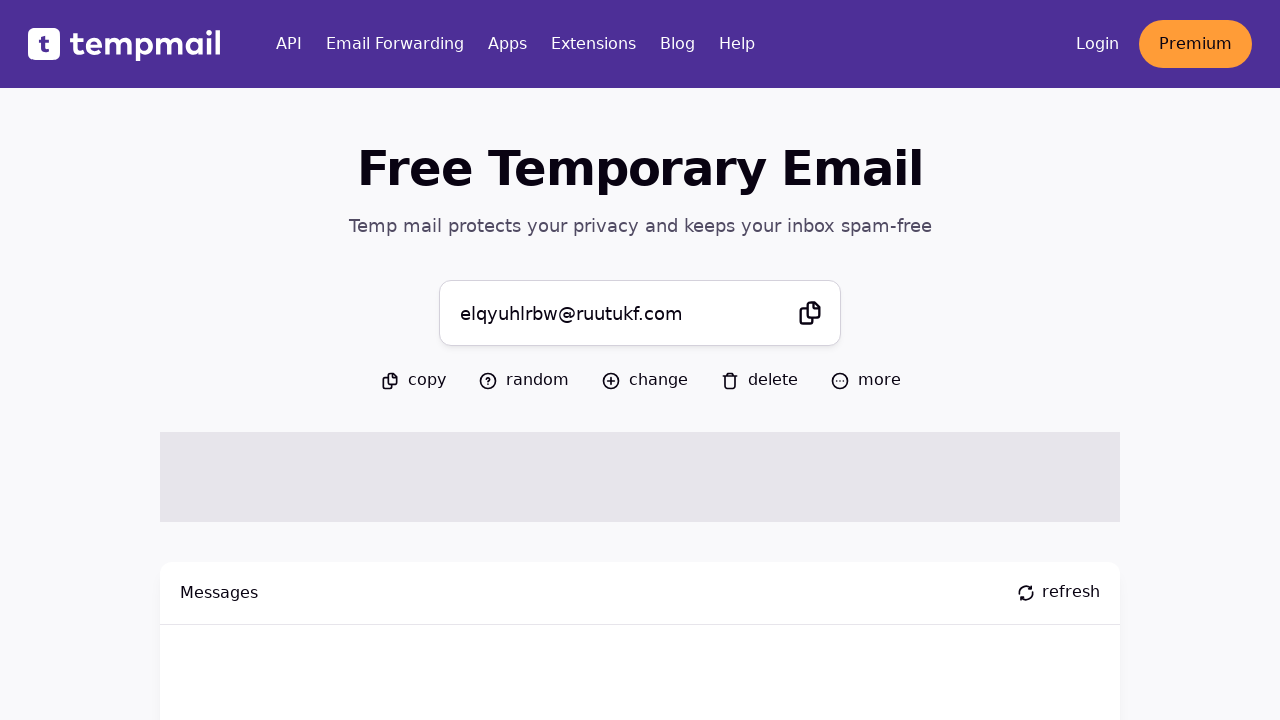

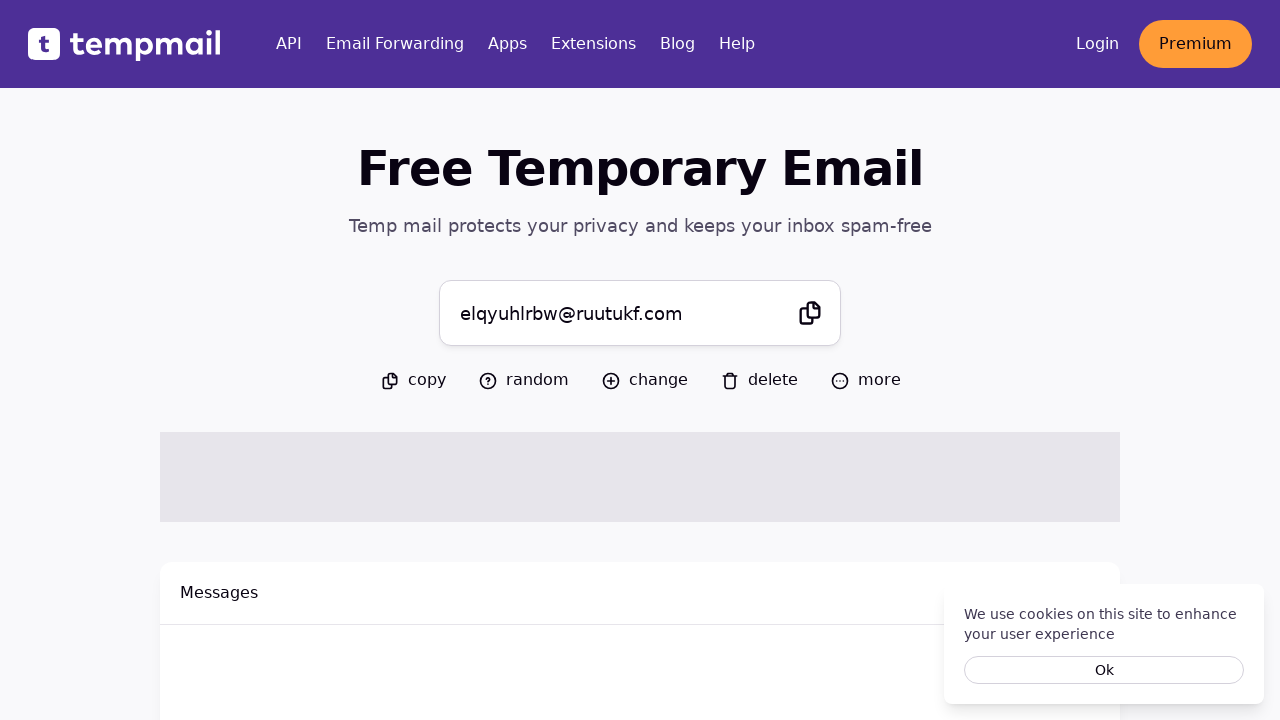